Fills registration form with first name, last name and email using XPath selectors

Starting URL: http://suninjuly.github.io/registration1.html

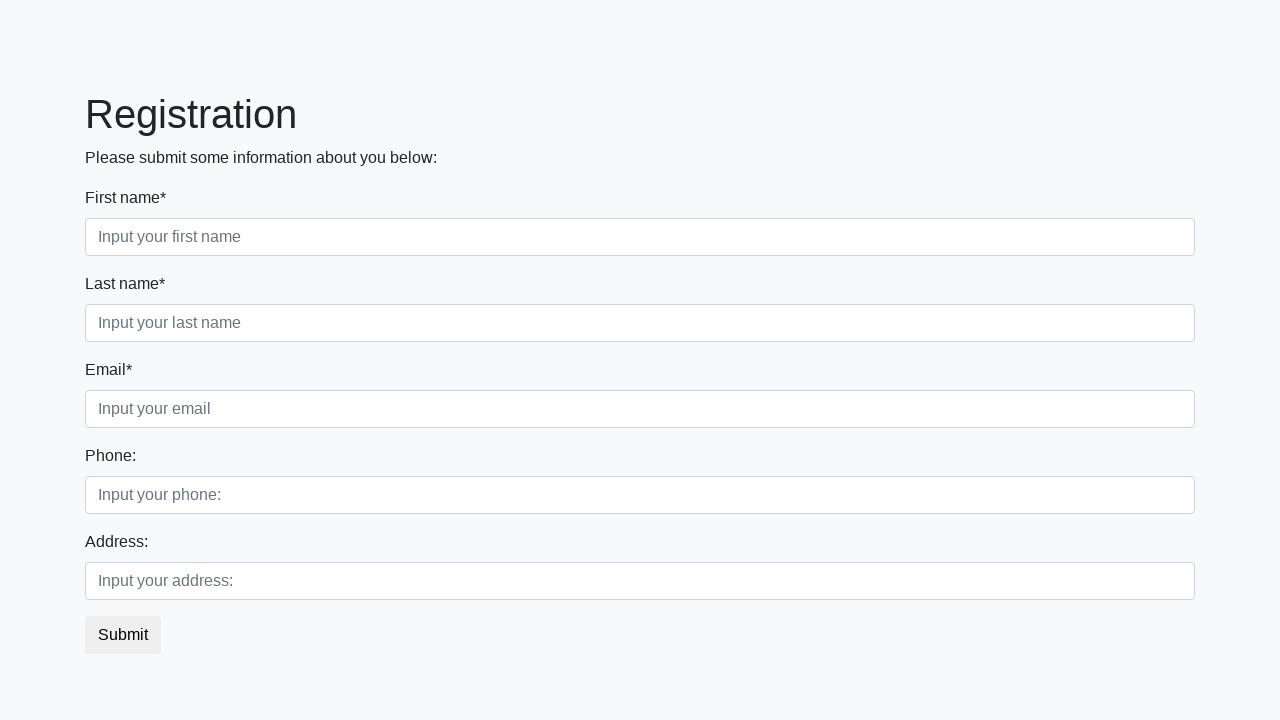

Filled first name field with 'Ivan' on //input[@placeholder='Input your first name']
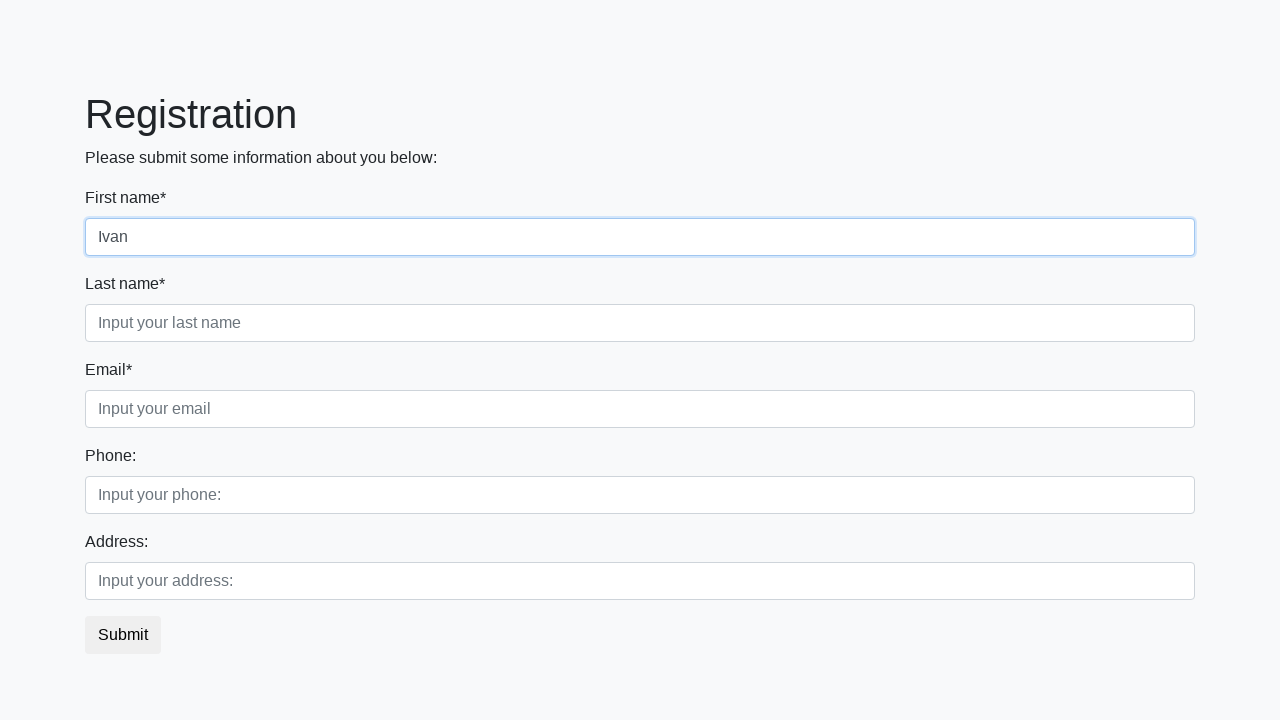

Filled last name field with 'Ivanov' on //input[@placeholder='Input your last name']
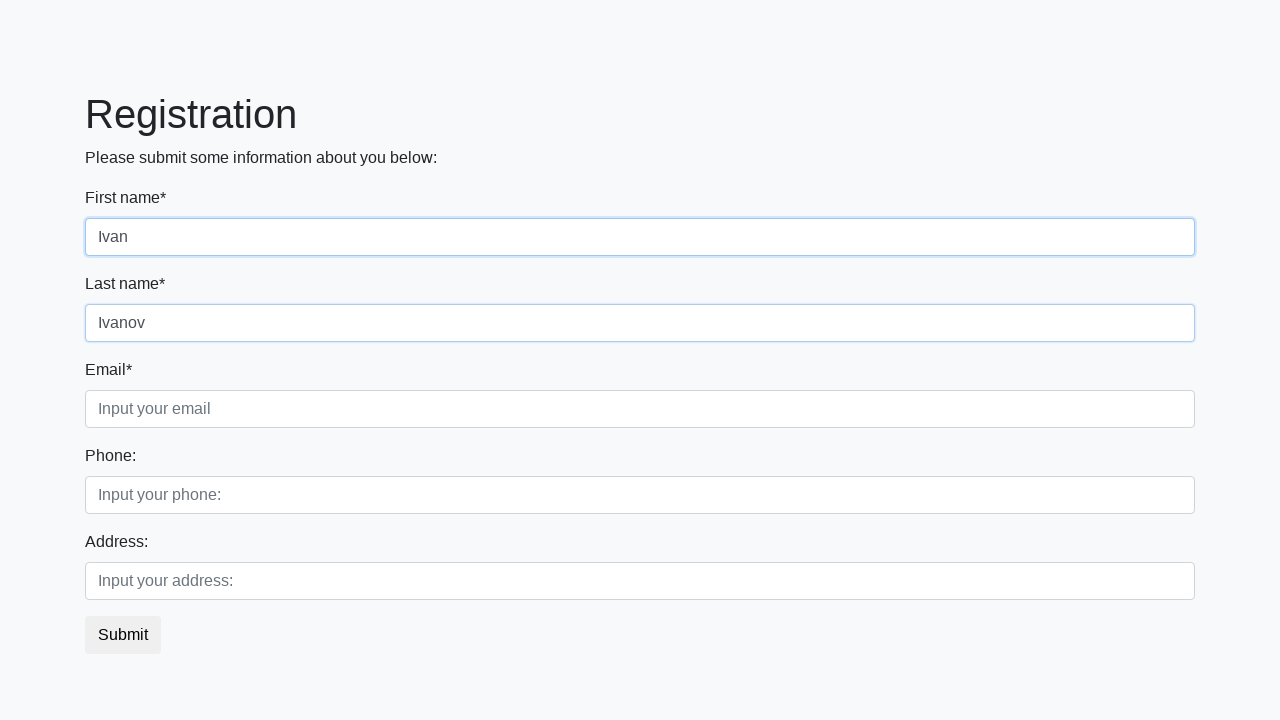

Filled email field with 'ivan@example.com' on //input[@placeholder='Input your email']
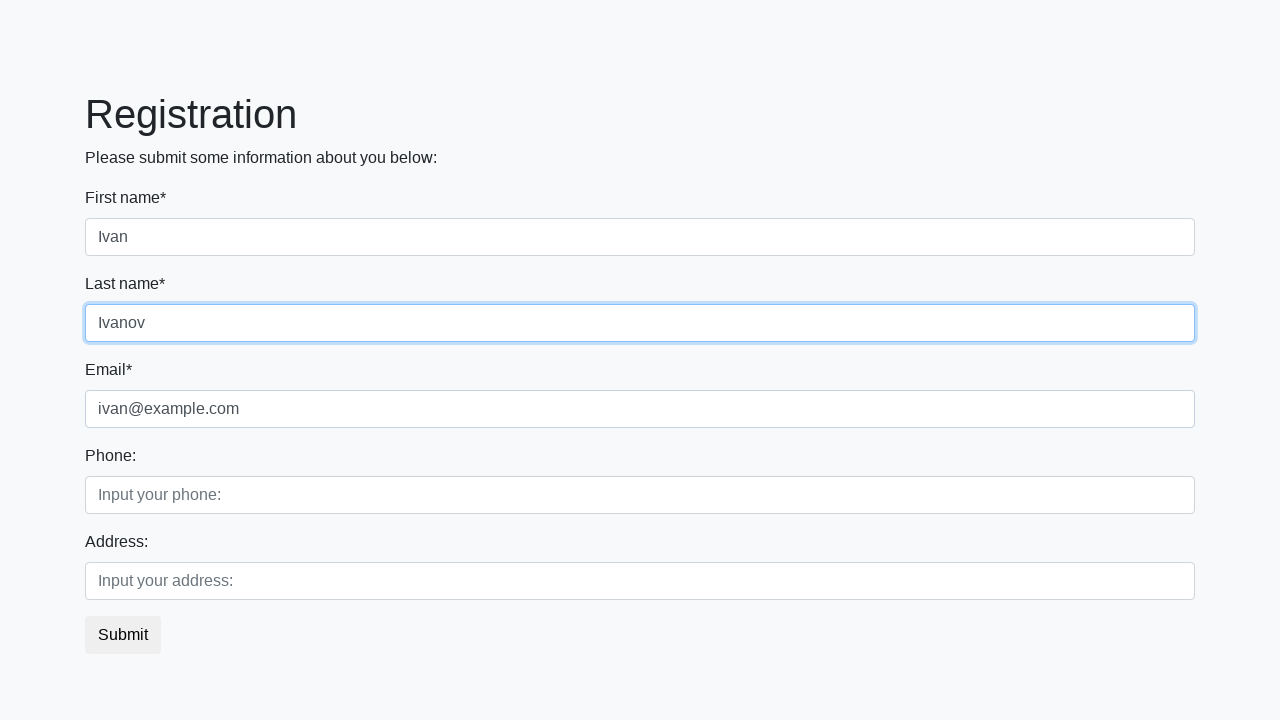

Clicked submit button at (123, 635) on button.btn
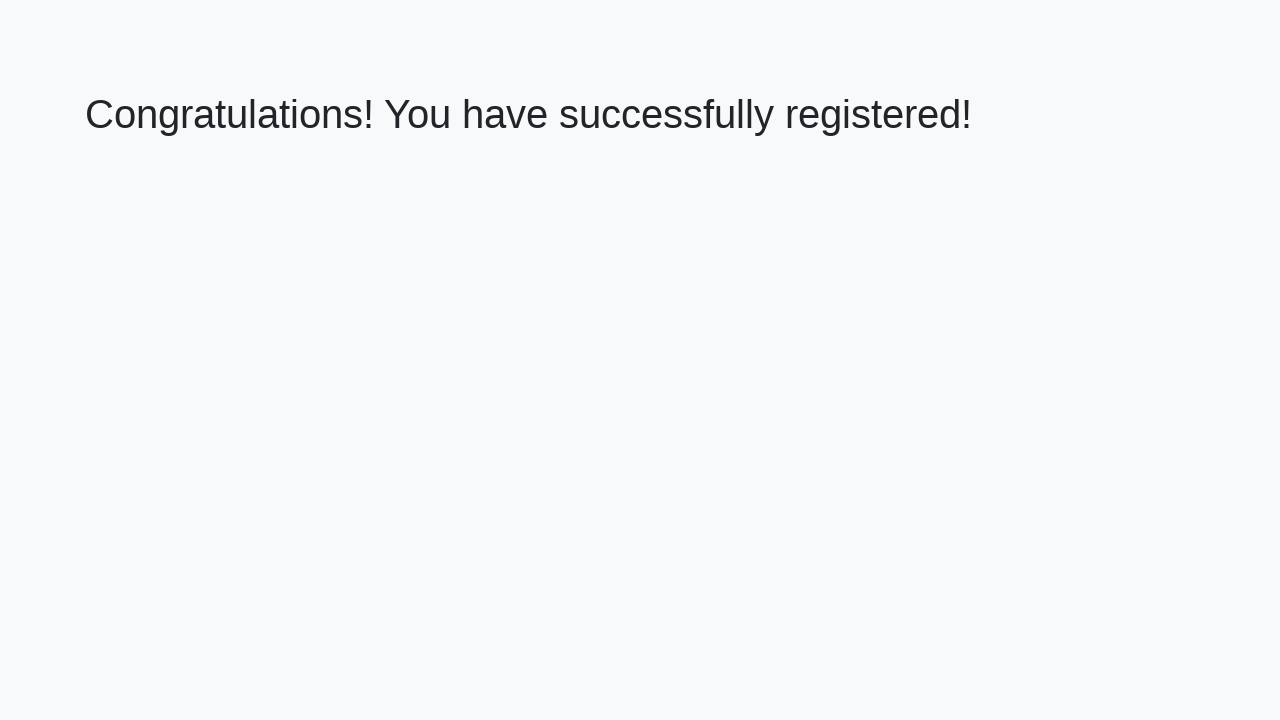

Success message appeared with h1 heading
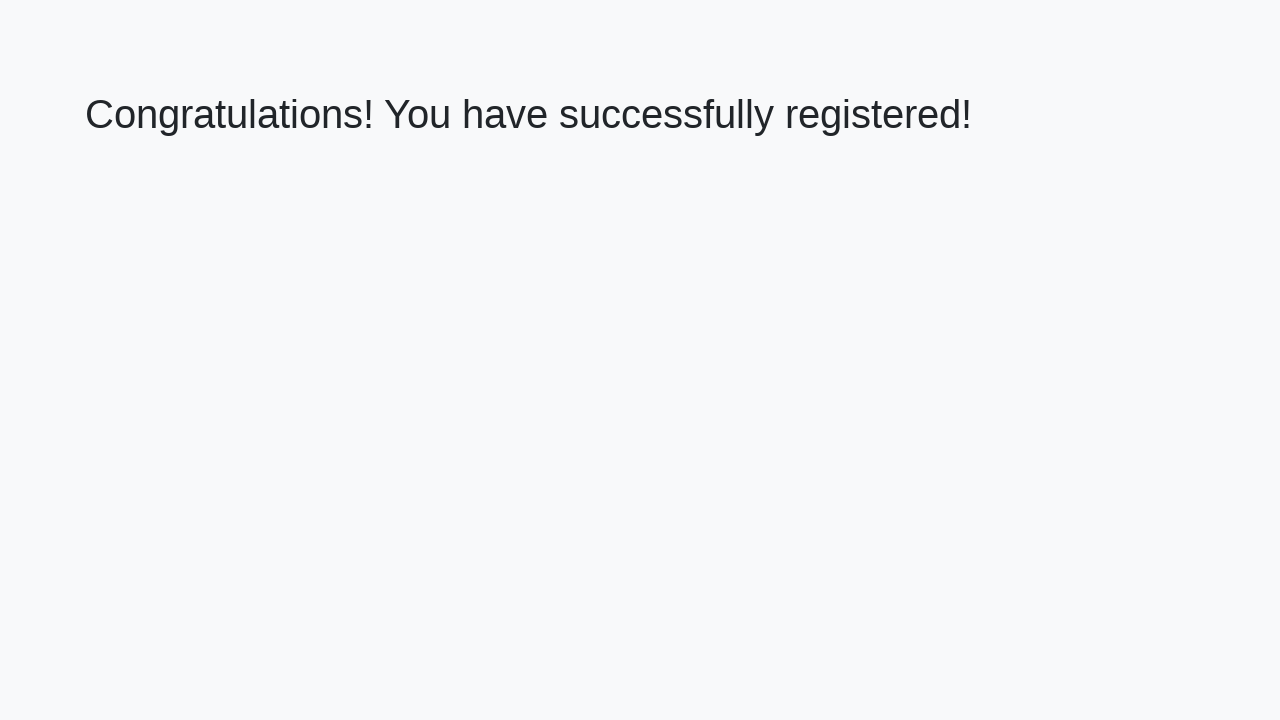

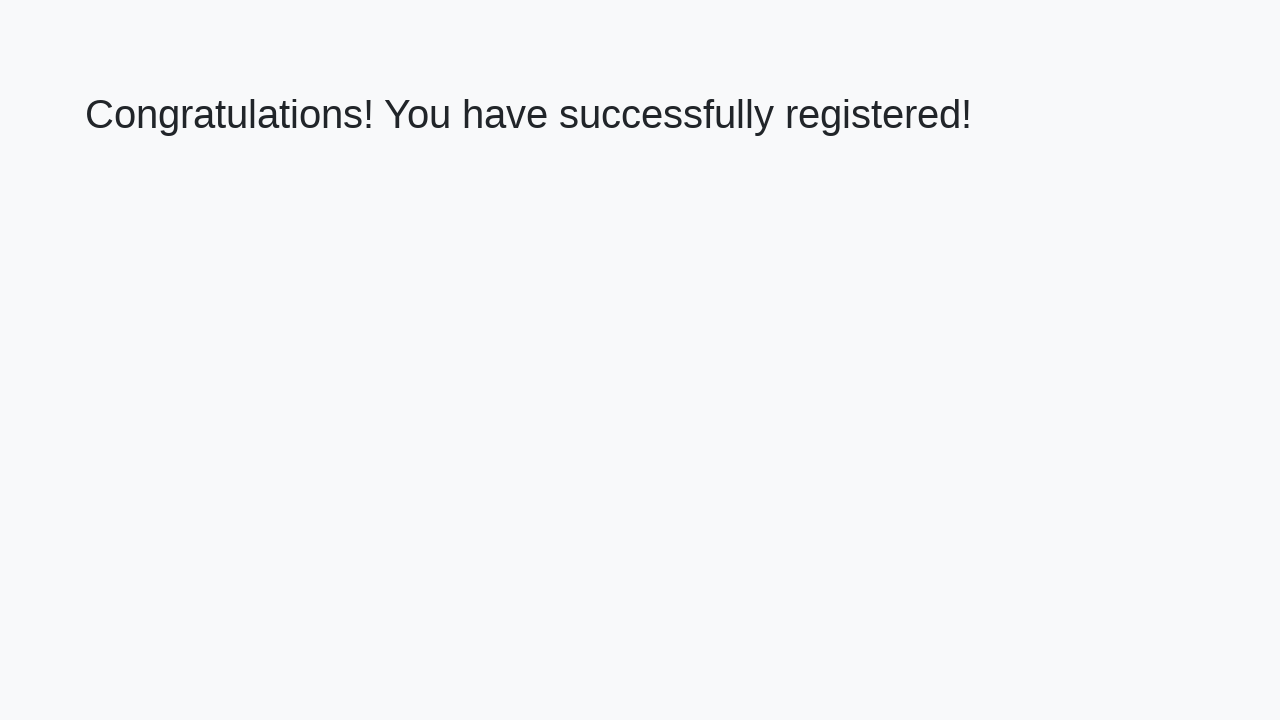